Tests state dropdown functionality by selecting multiple states (Illinois, Virginia, California) and verifying the final selection is California

Starting URL: https://practice.cydeo.com/dropdown

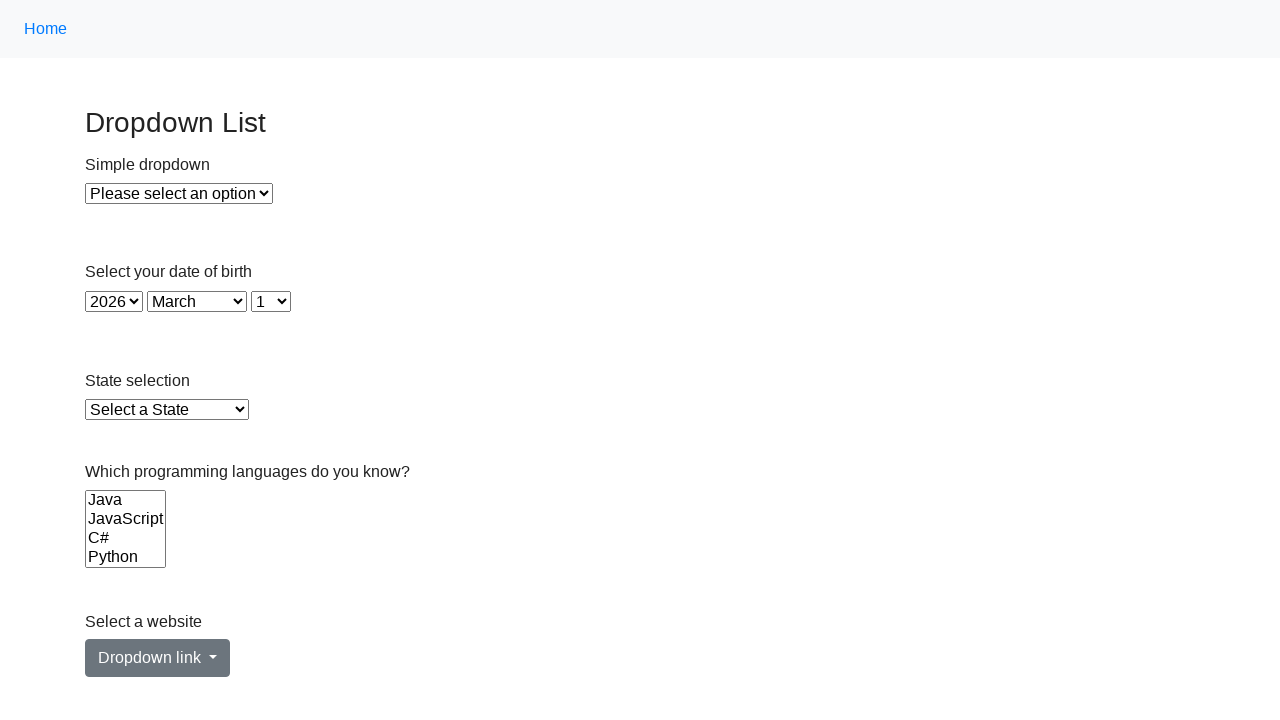

Selected Illinois from state dropdown by label on select#state
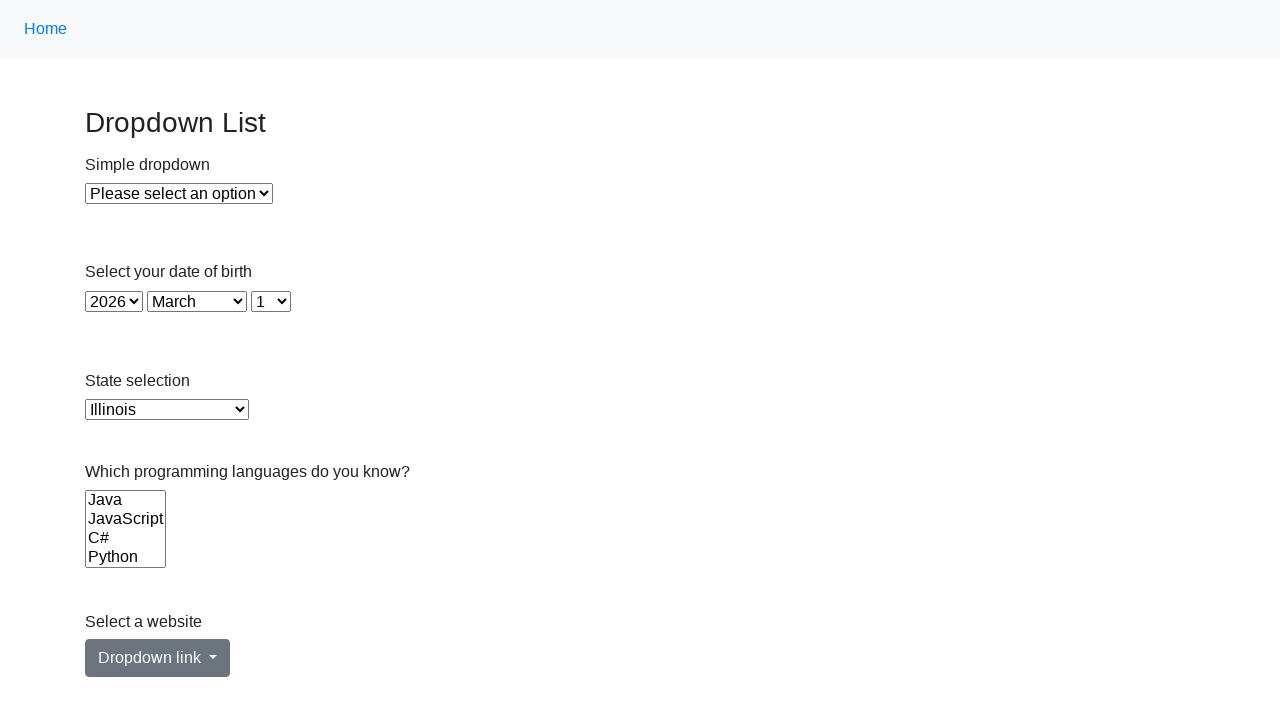

Selected Virginia from state dropdown by value (VA) on select#state
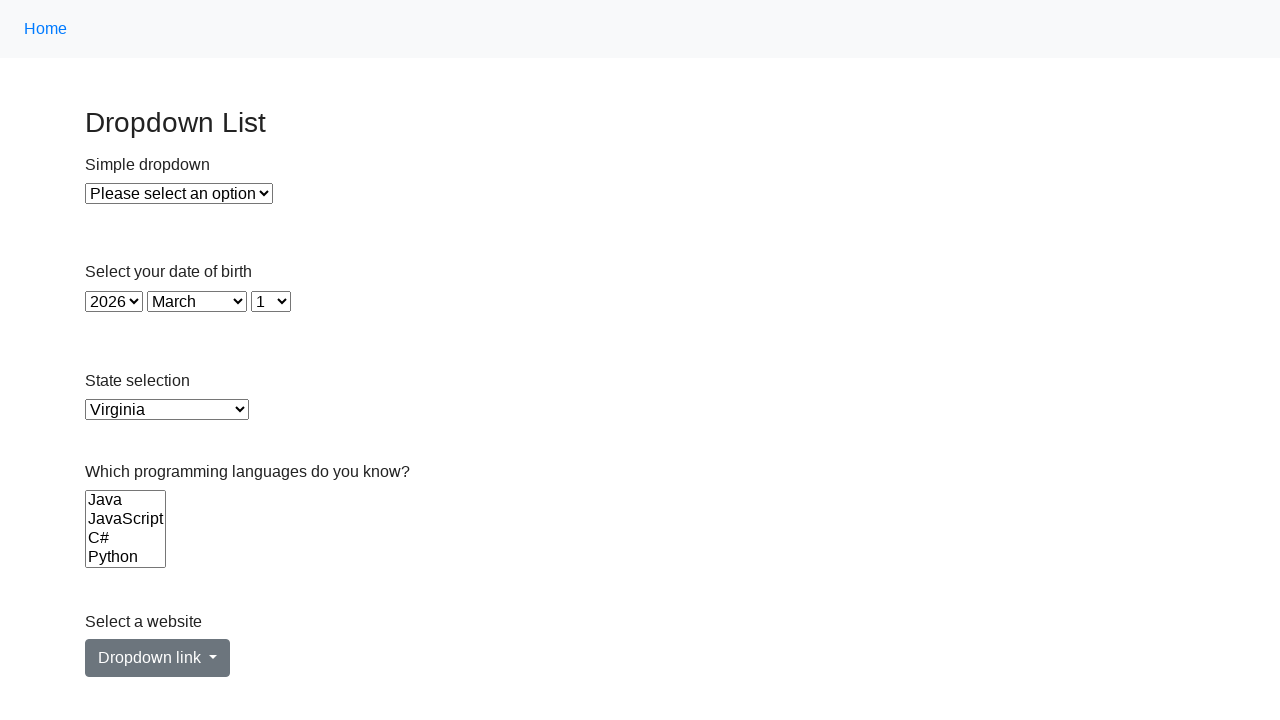

Selected California from state dropdown by index 5 on select#state
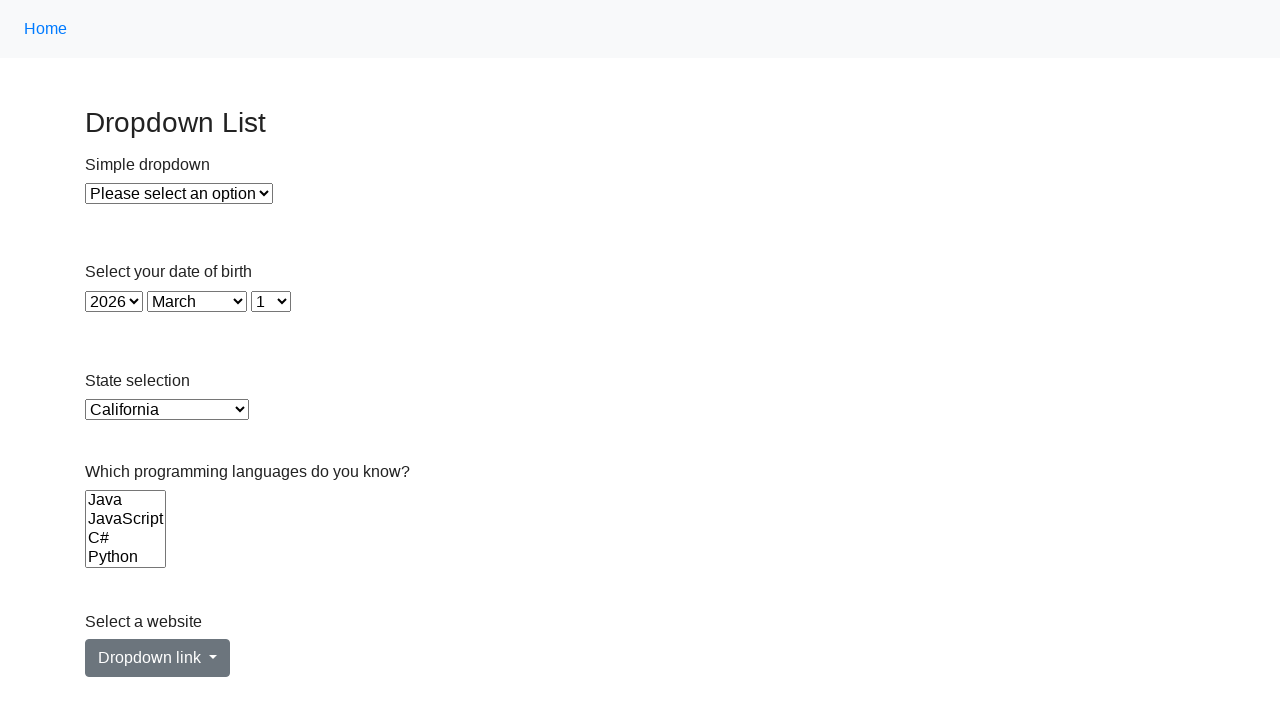

Retrieved current selected option value from state dropdown
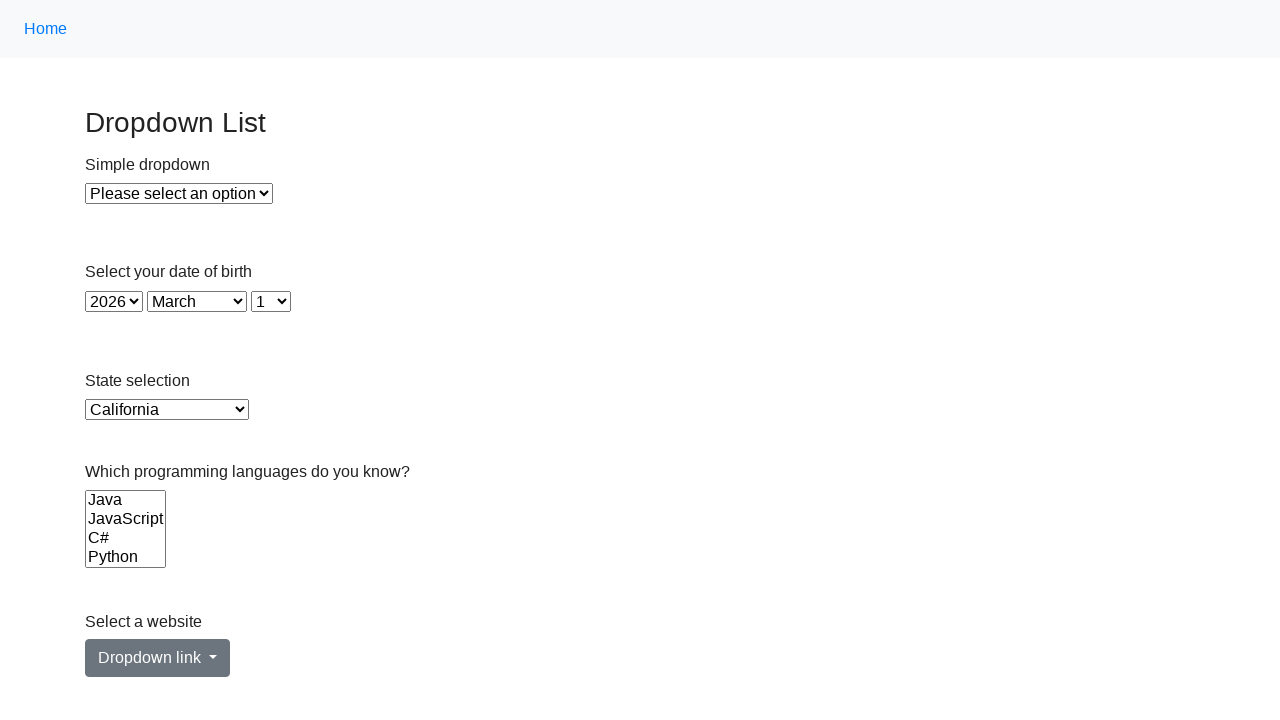

Verified that California (CA) is the final selected state
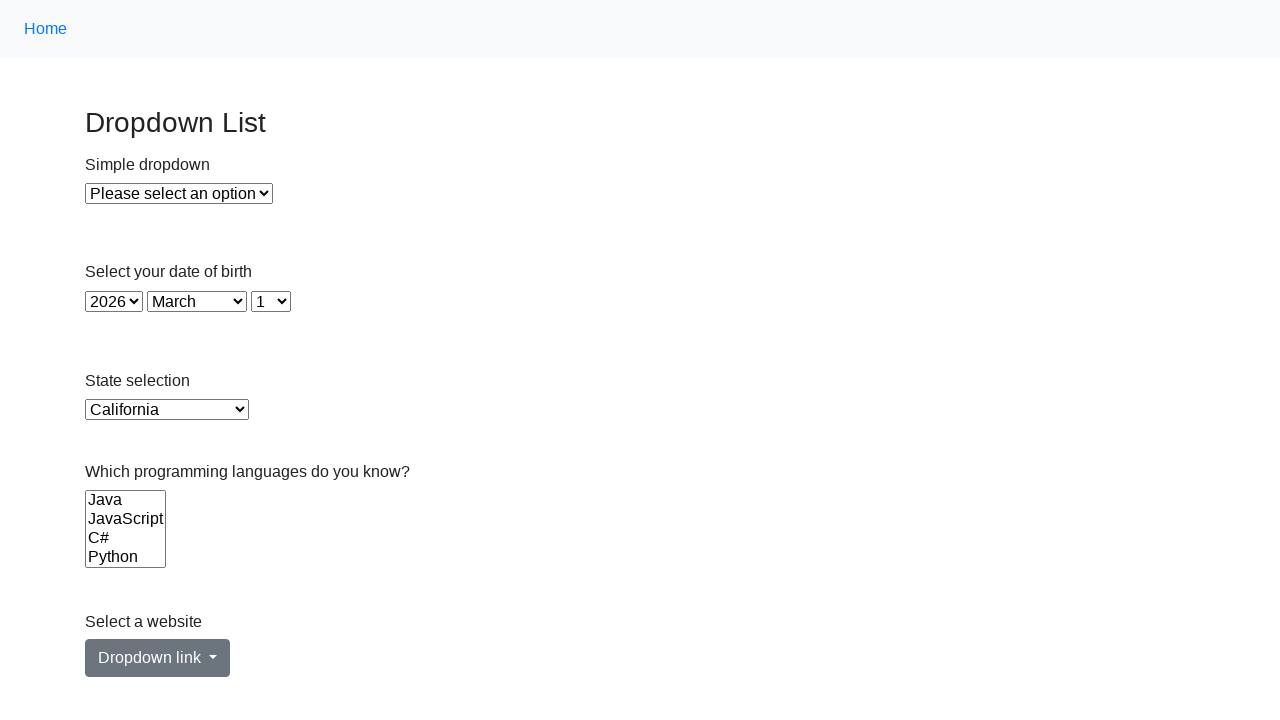

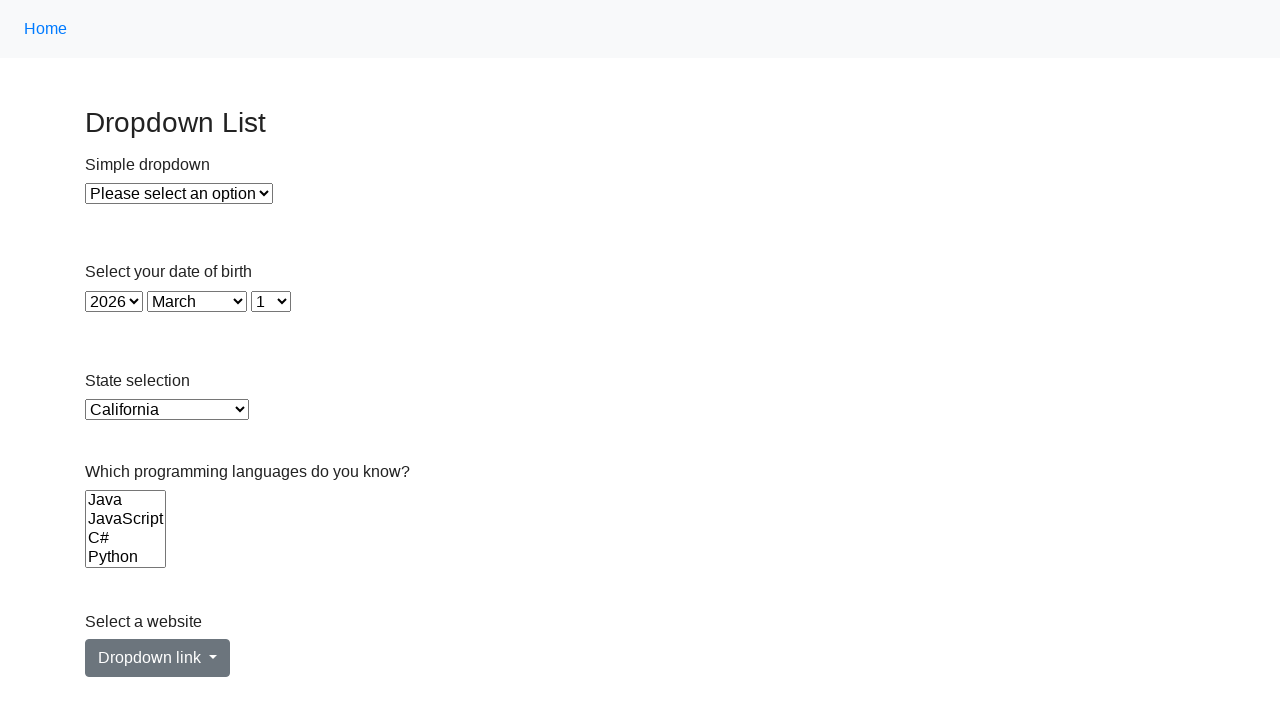